Tests multiple window handling by clicking a link that opens a new window, switching to the new window, and verifying the title changes from "Windows" to "New Window"

Starting URL: https://practice.cydeo.com/windows

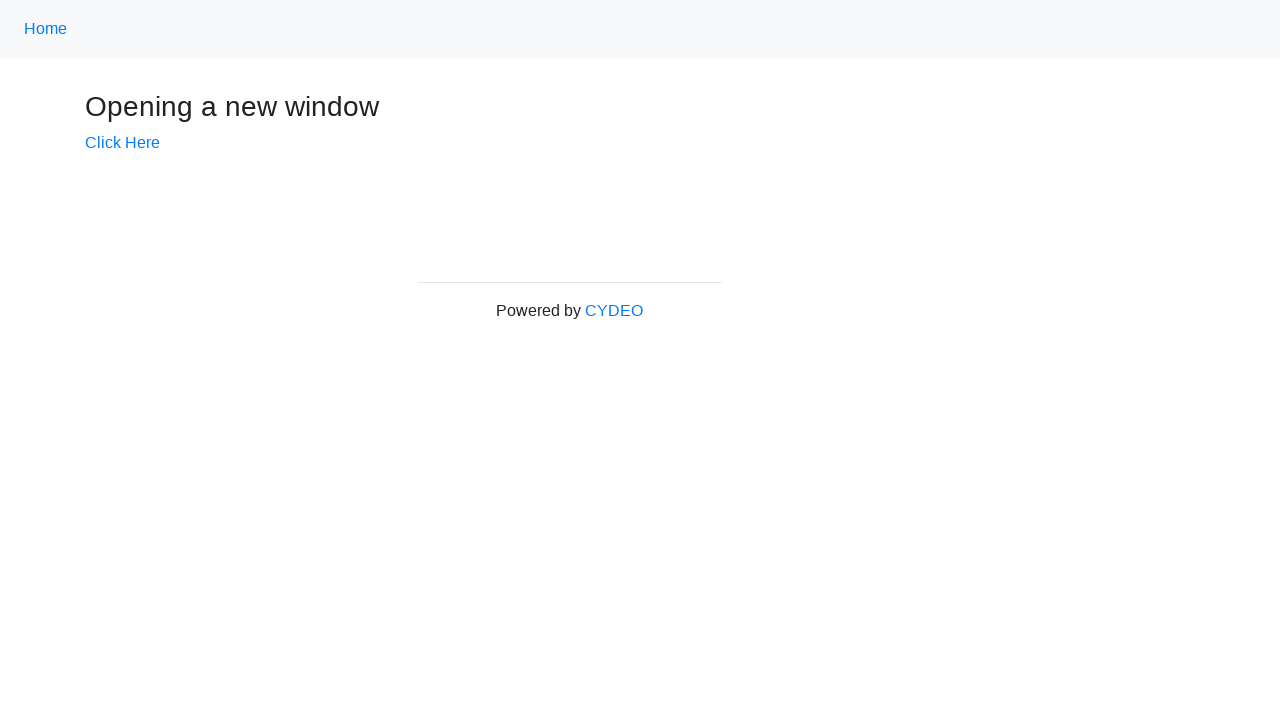

Verified initial page title is 'Windows'
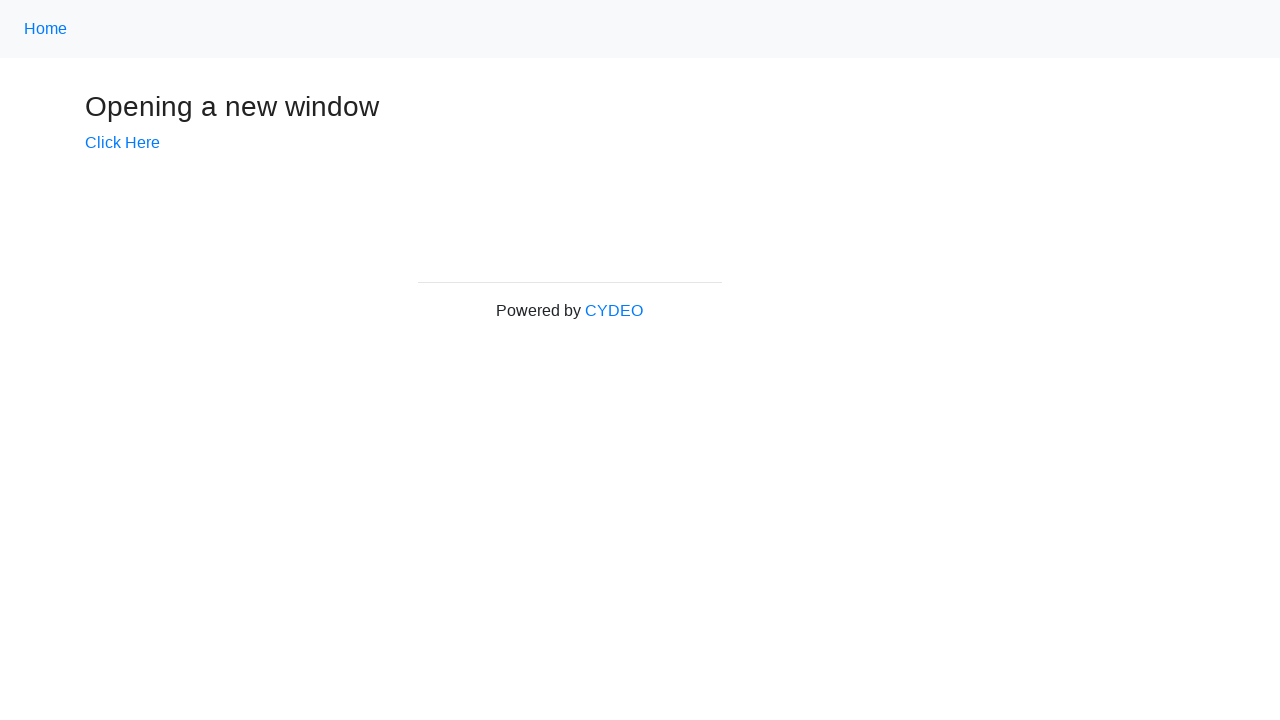

Clicked 'Click Here' link to open new window at (122, 143) on text=Click Here
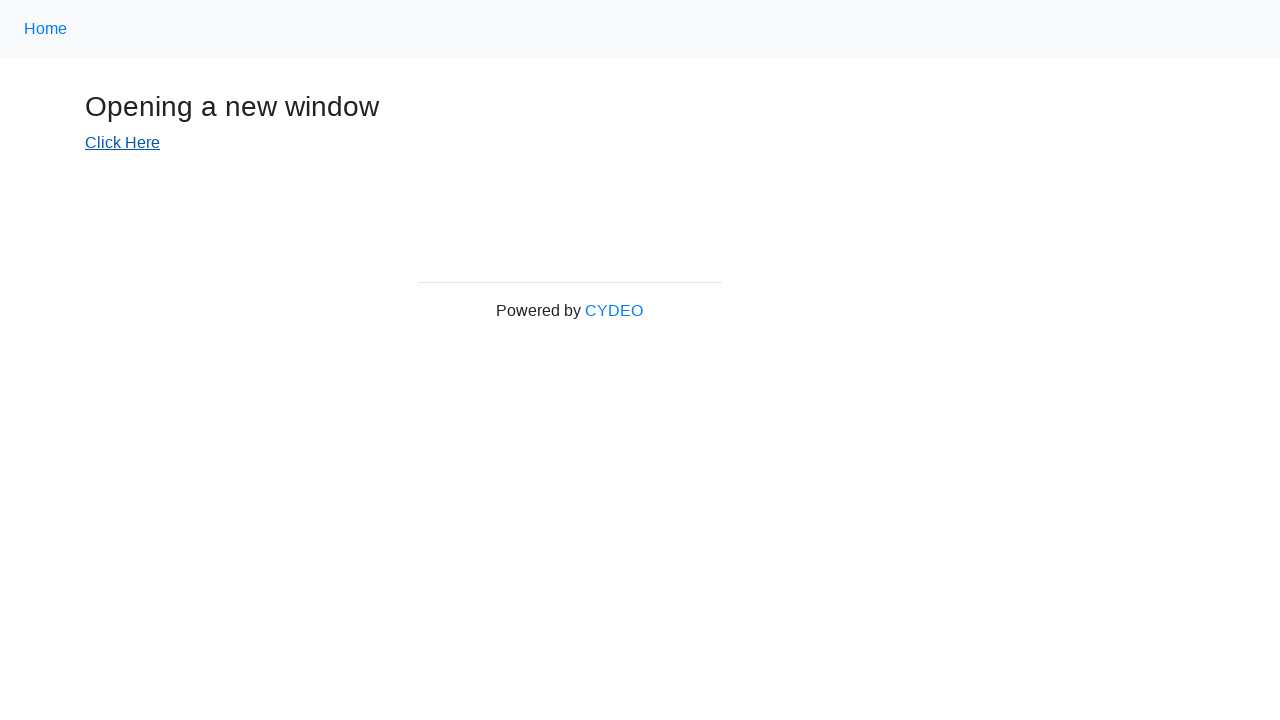

Clicked 'Click Here' link again while waiting for new page at (122, 143) on text=Click Here
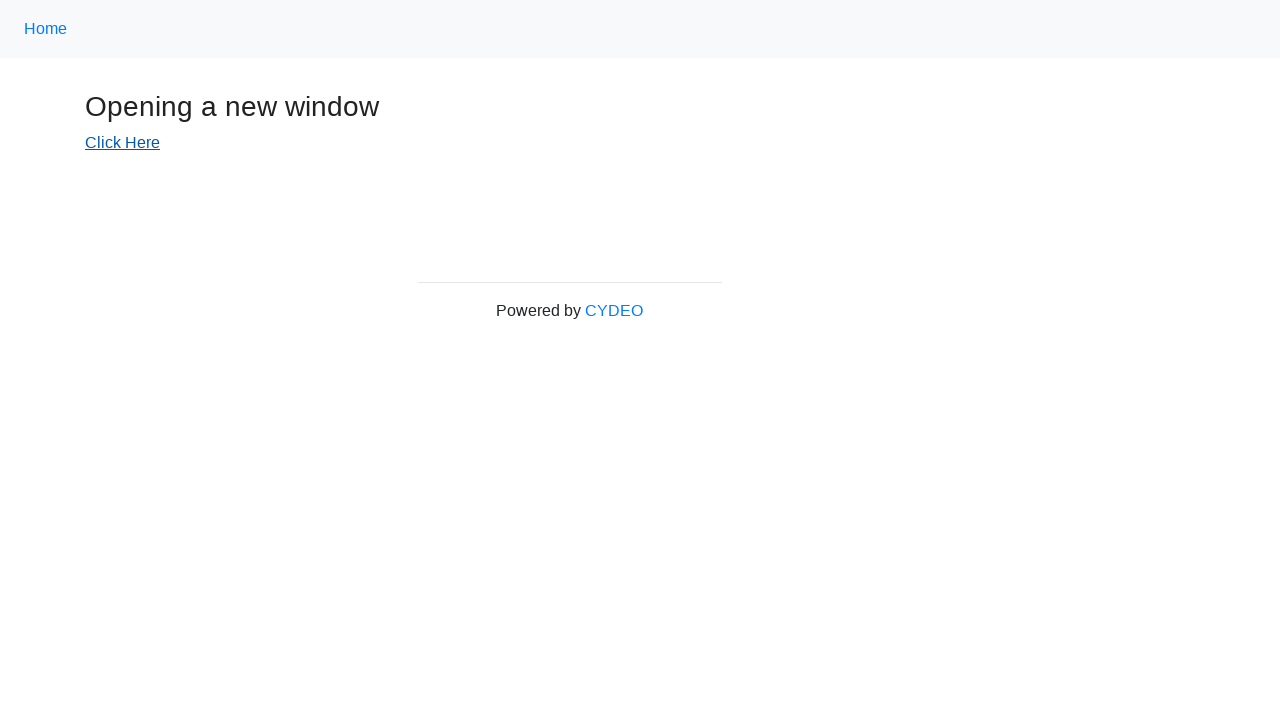

New page/window opened and captured
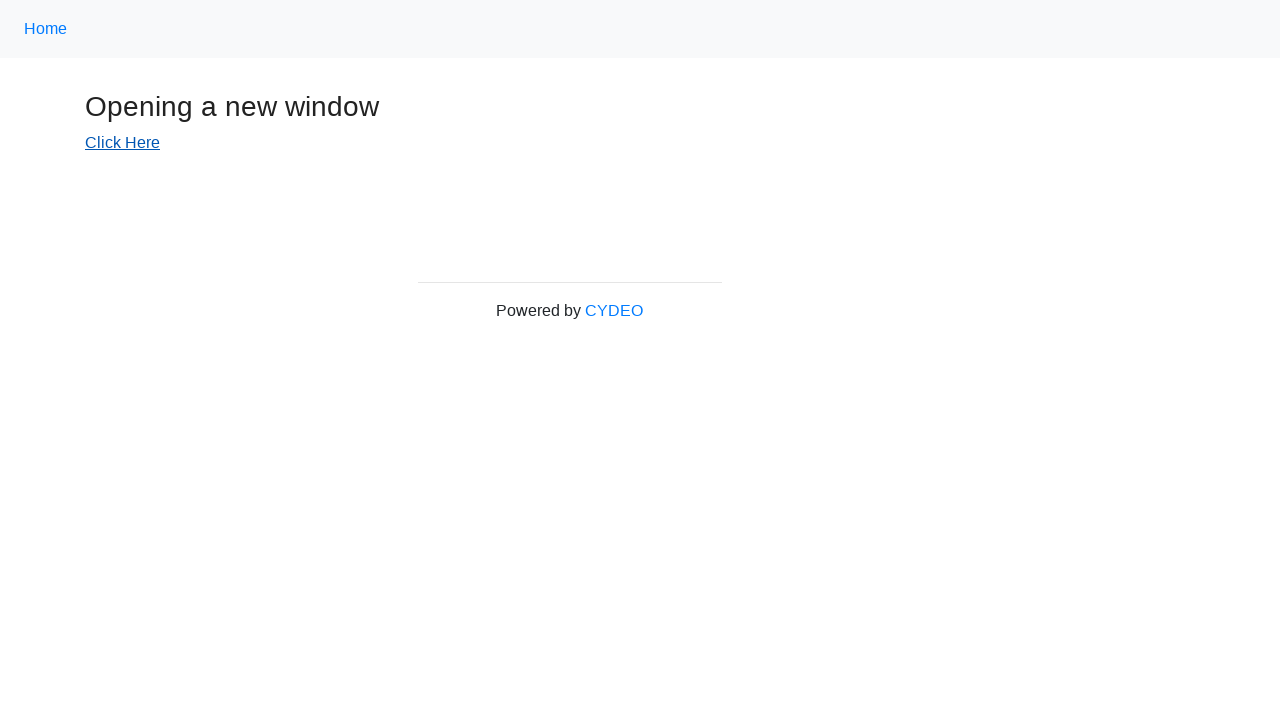

New page fully loaded
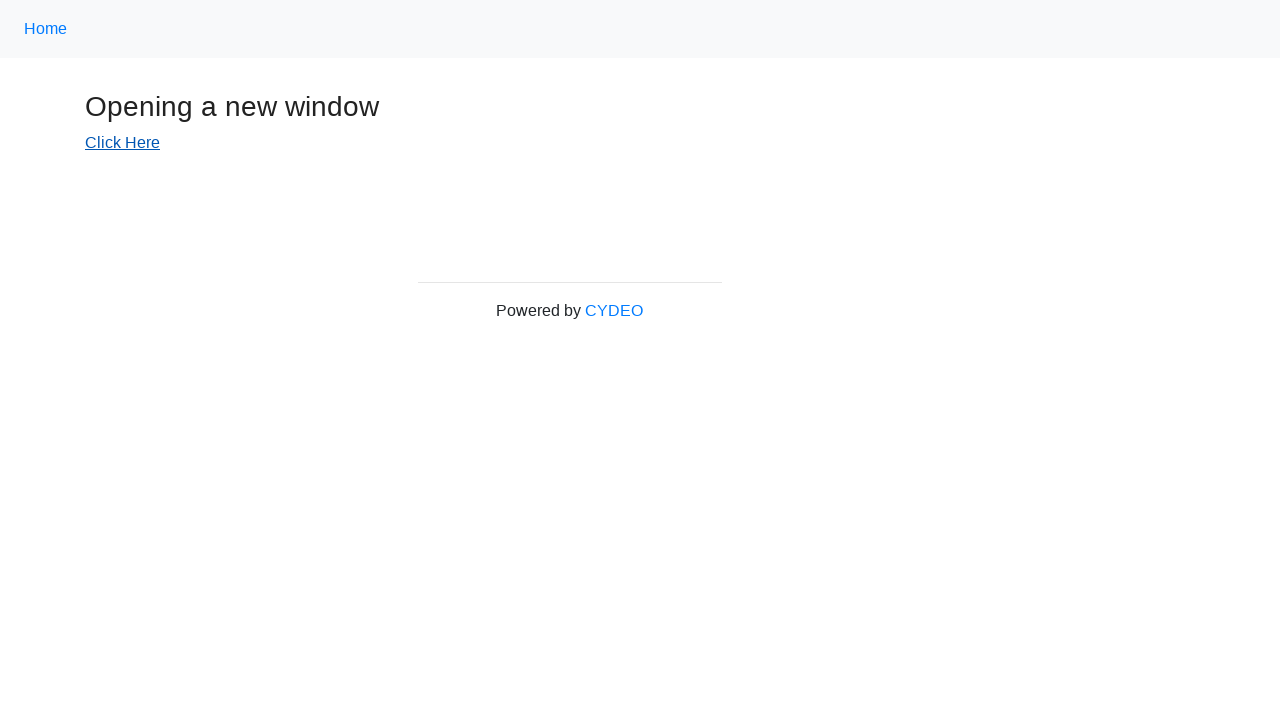

Verified new window title is 'New Window'
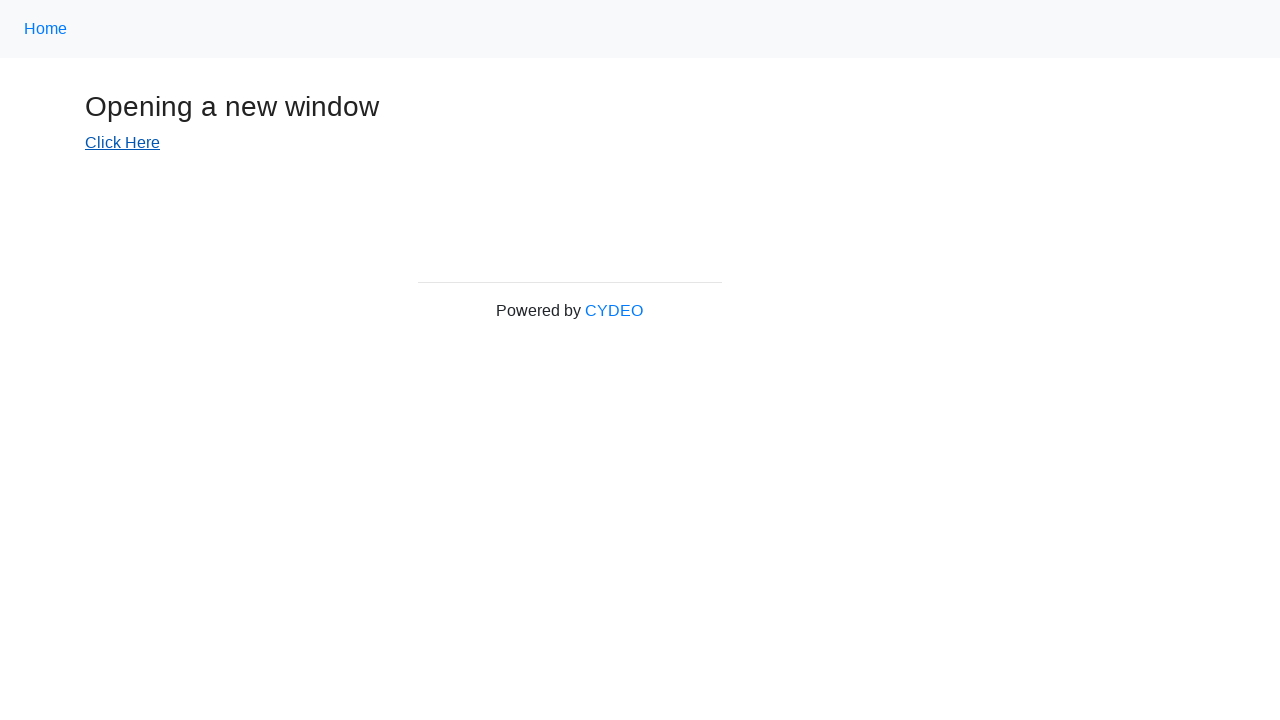

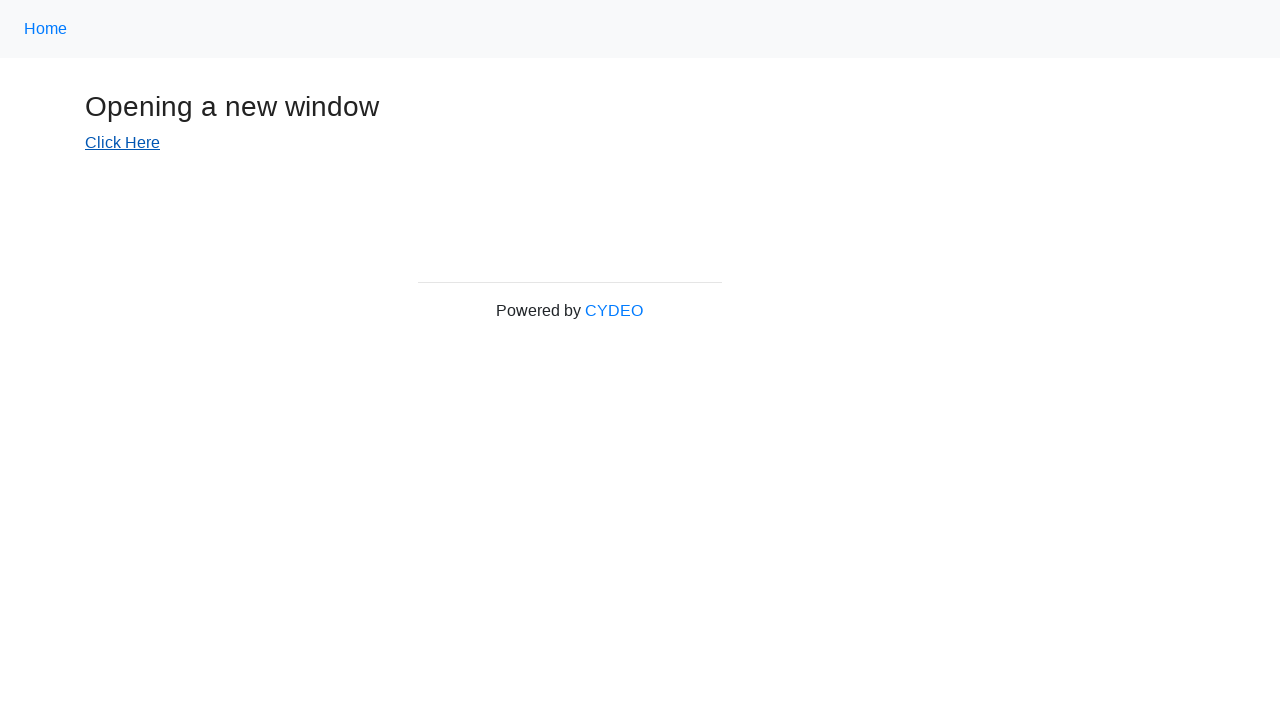